Tests a simple form by filling in first name, last name, city, and country fields, then clicking the submit button.

Starting URL: http://suninjuly.github.io/simple_form_find_task.html

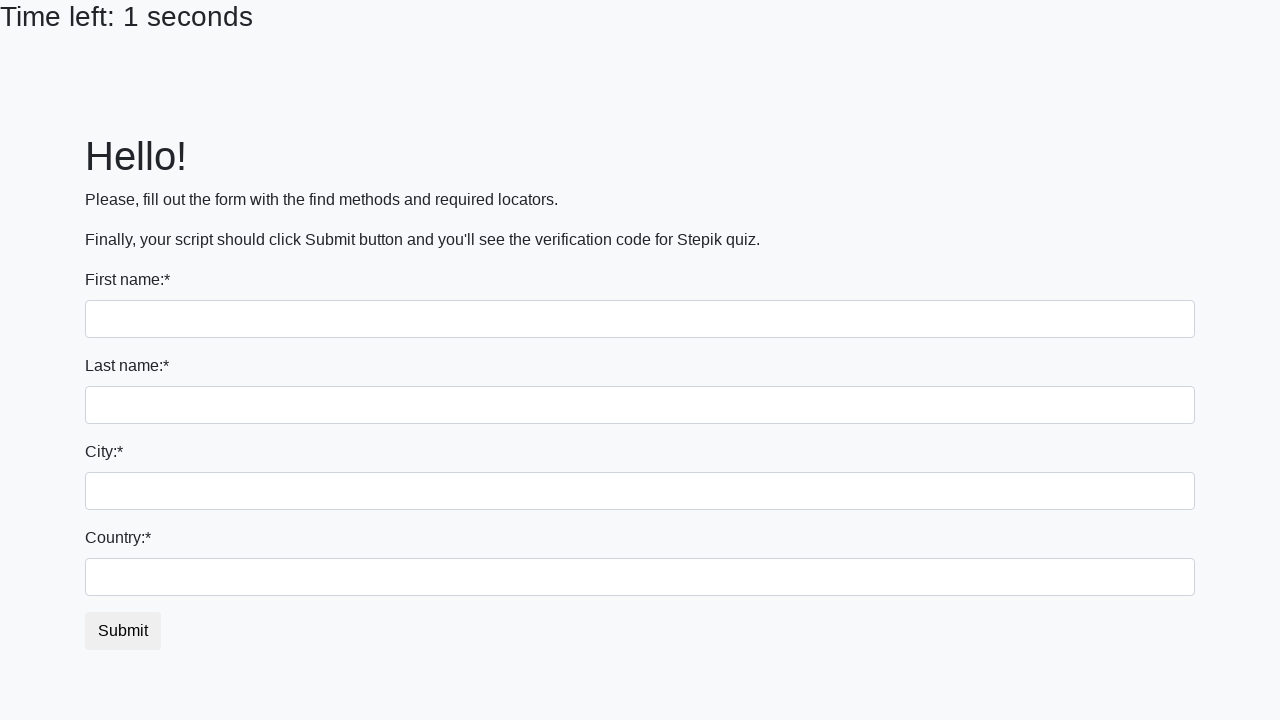

Filled first name field with 'Dmitrii' on input
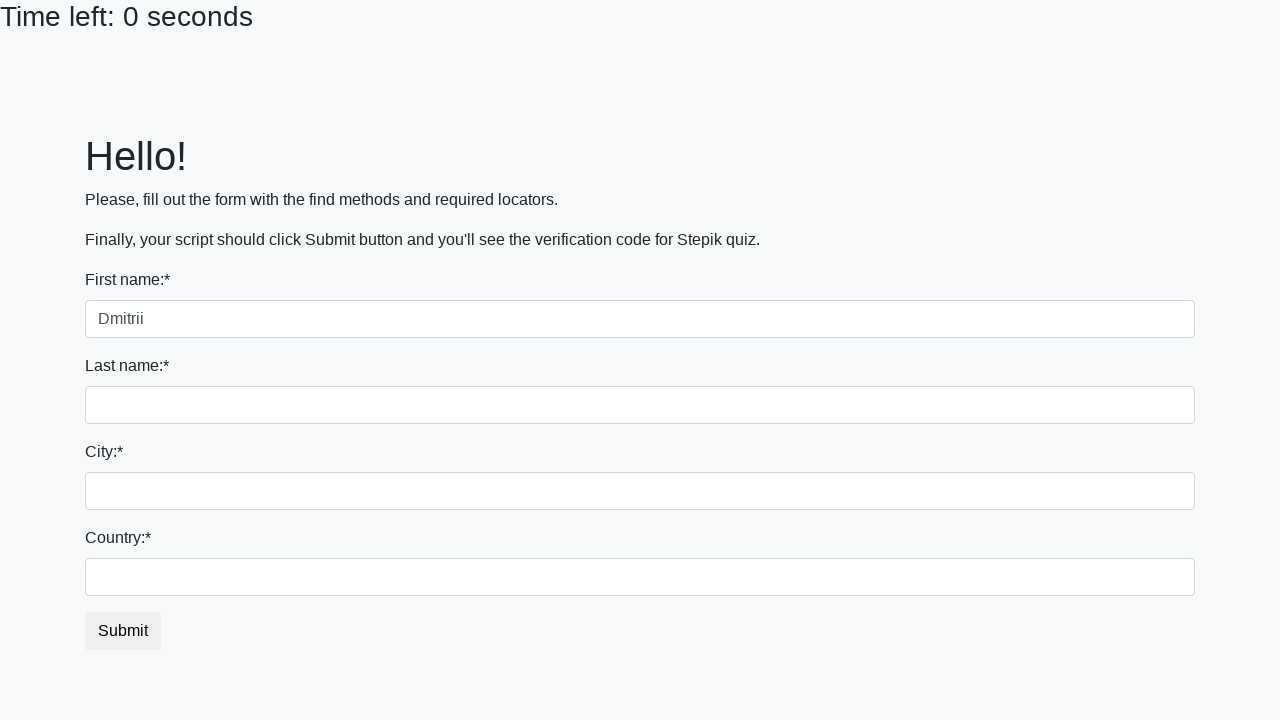

Filled last name field with 'Shirokov' on input[name='last_name']
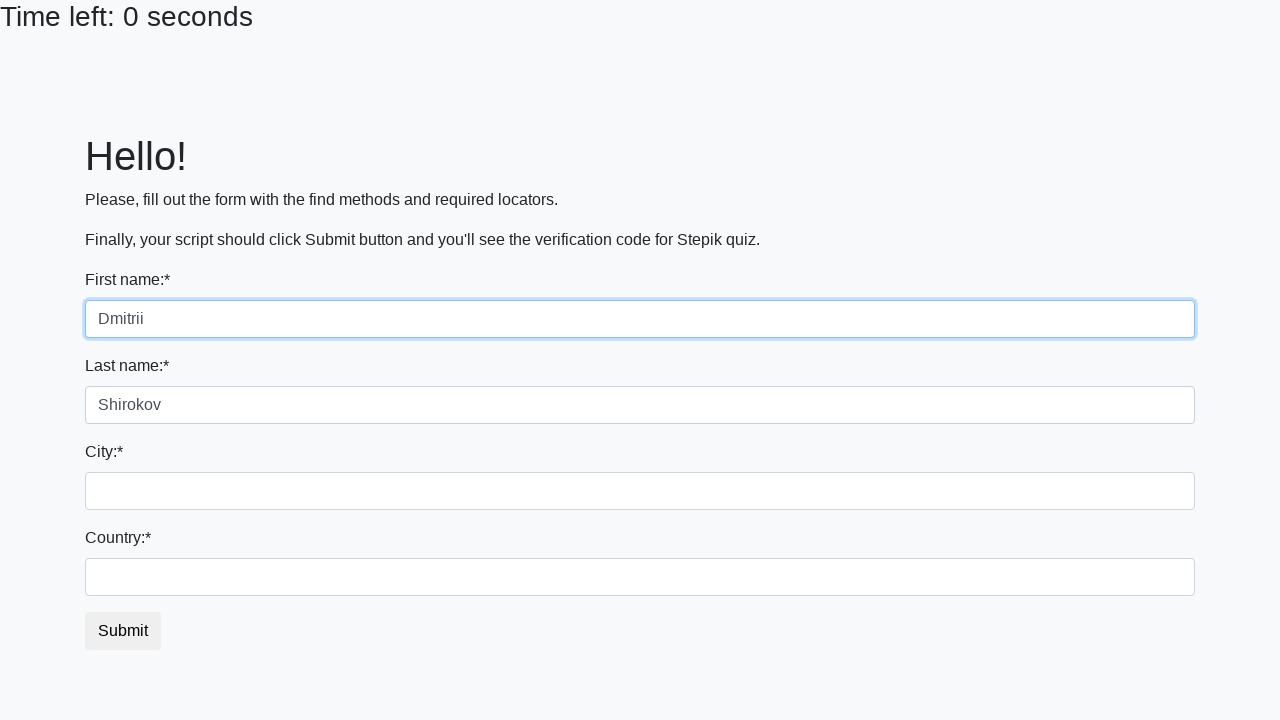

Filled city field with 'Kursk' on .city
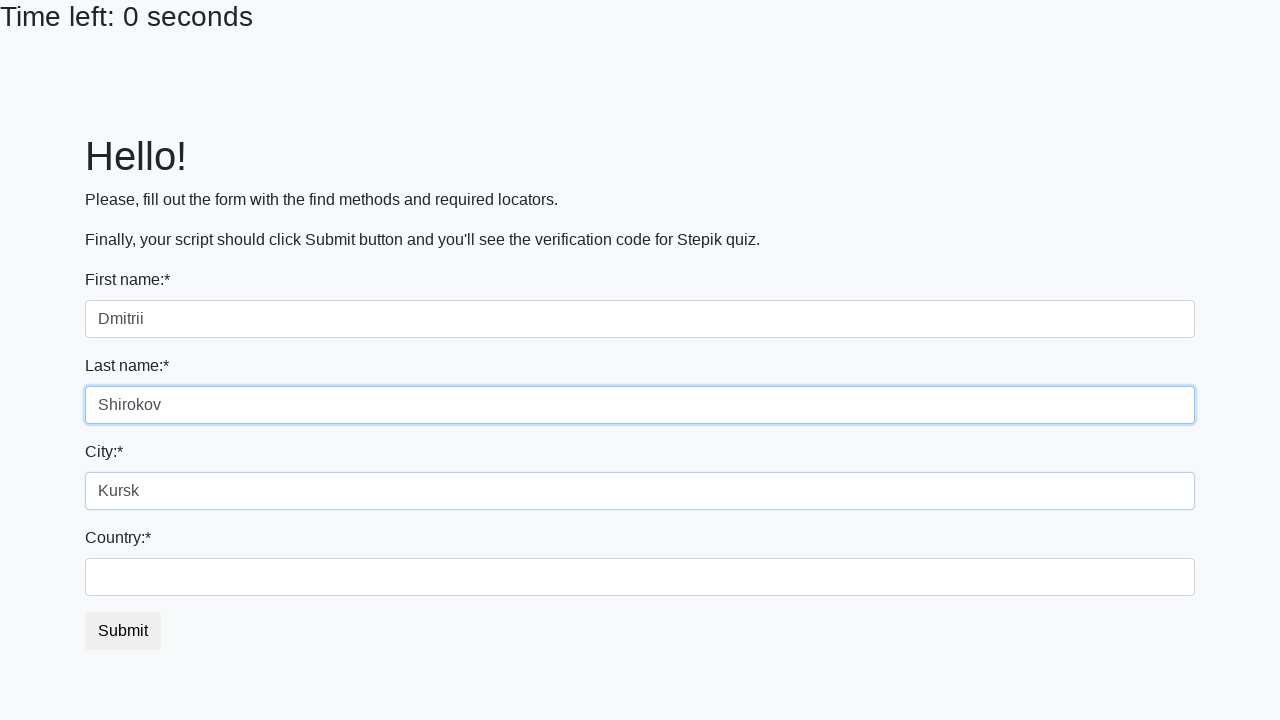

Filled country field with 'Russia' on #country
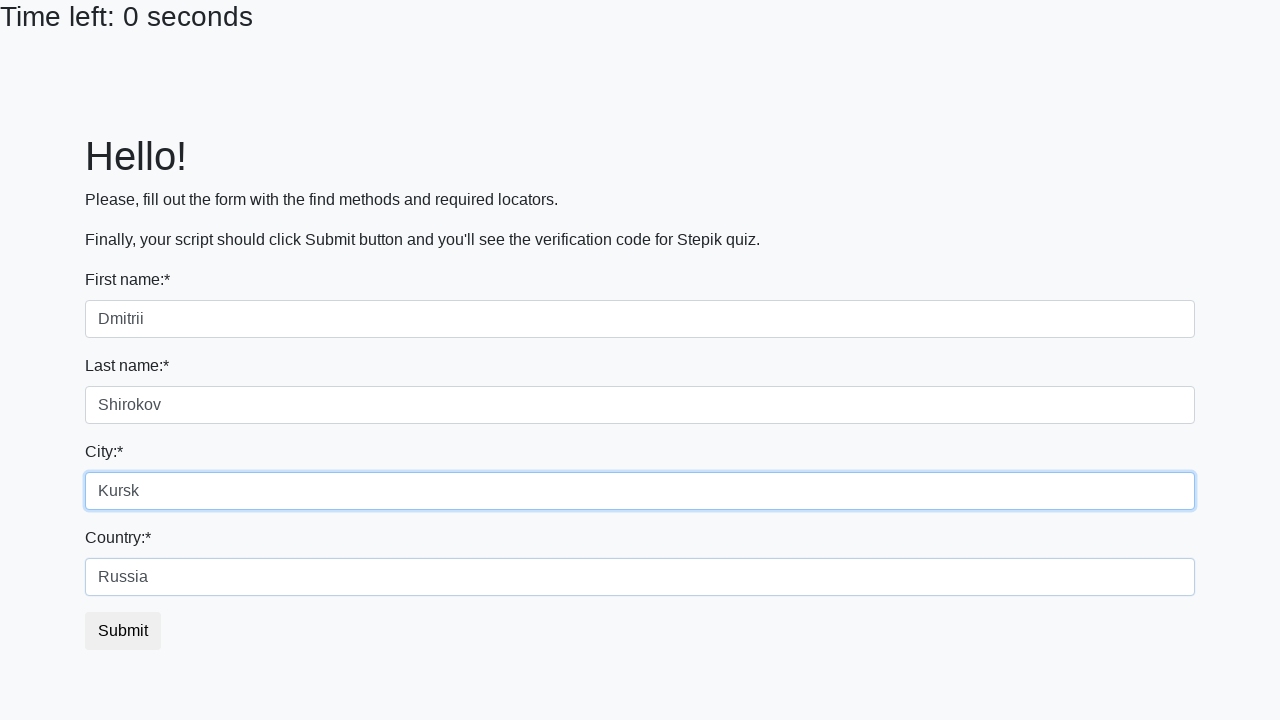

Clicked submit button to submit the form at (123, 631) on button.btn
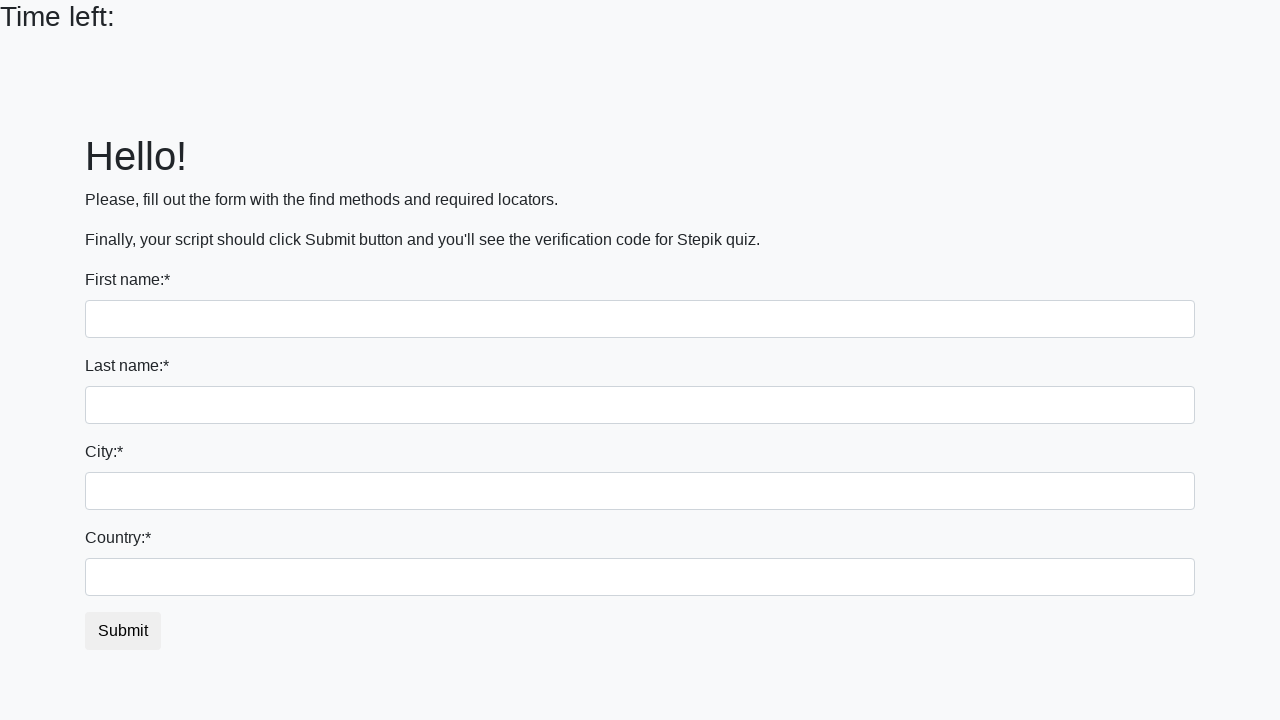

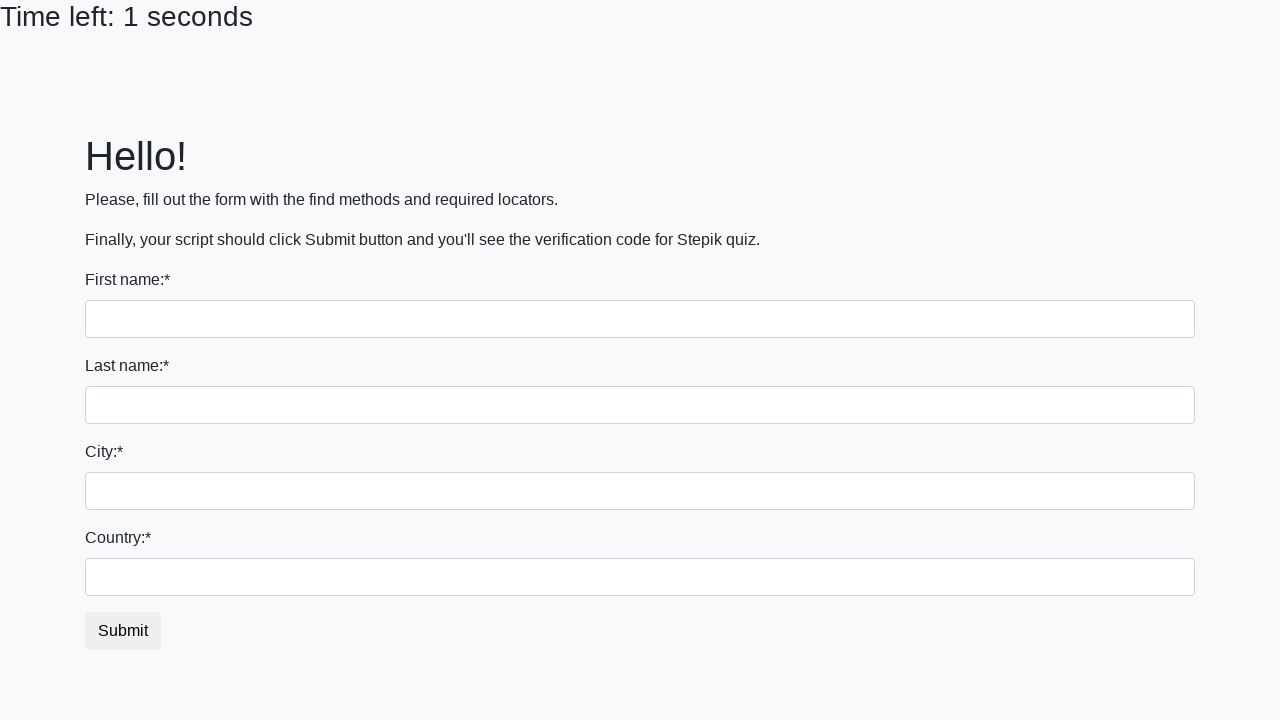